Tests RBC Bank's currency conversion calculator by entering a CAD amount and retrieving the converted USD value

Starting URL: https://www.rbcbank.com/cgi-bin/tools/cadusd-foreign-exchange-calculator/start.cgi

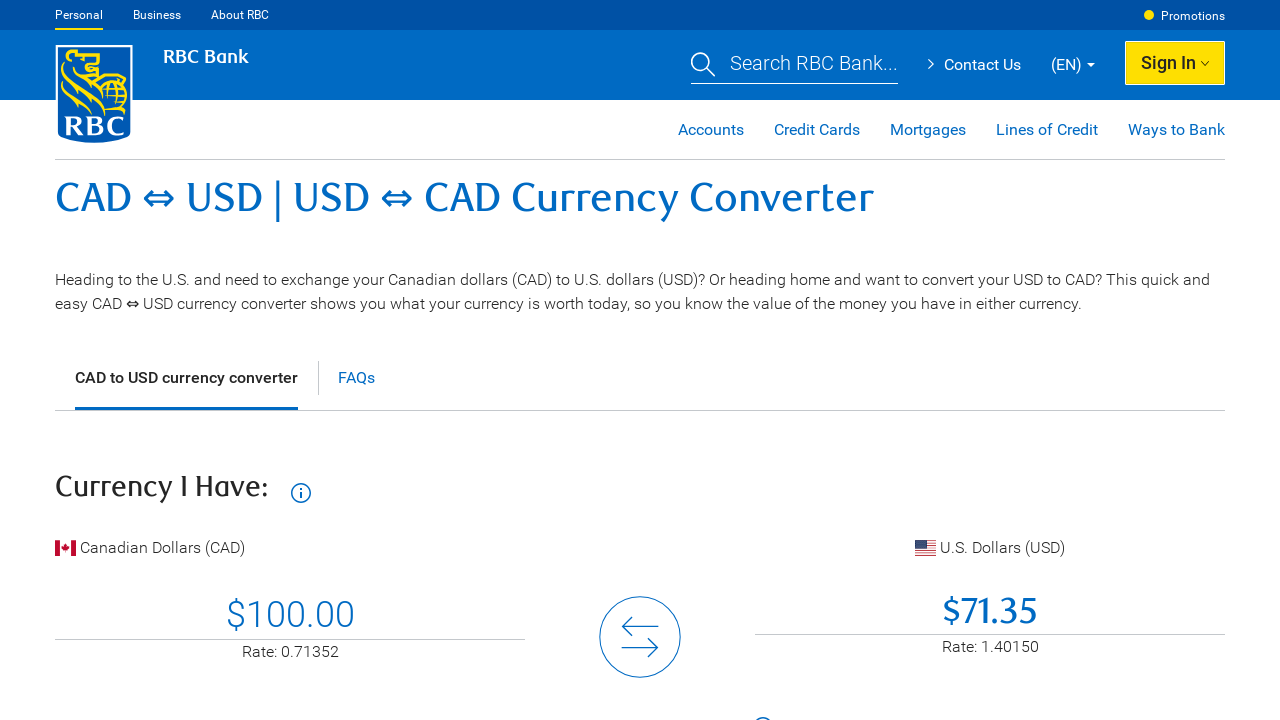

Entered 500 CAD amount in currency input field on #currency-have-amount
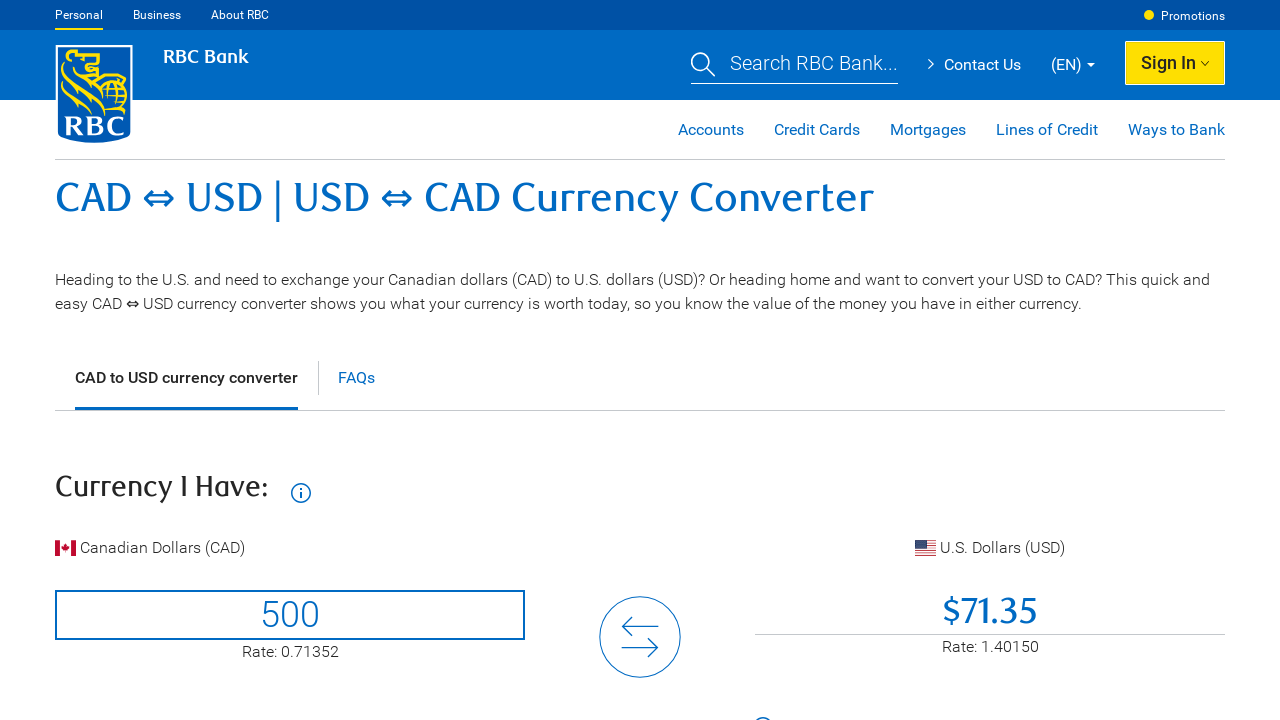

Pressed Enter to trigger currency conversion calculation on #currency-have-amount
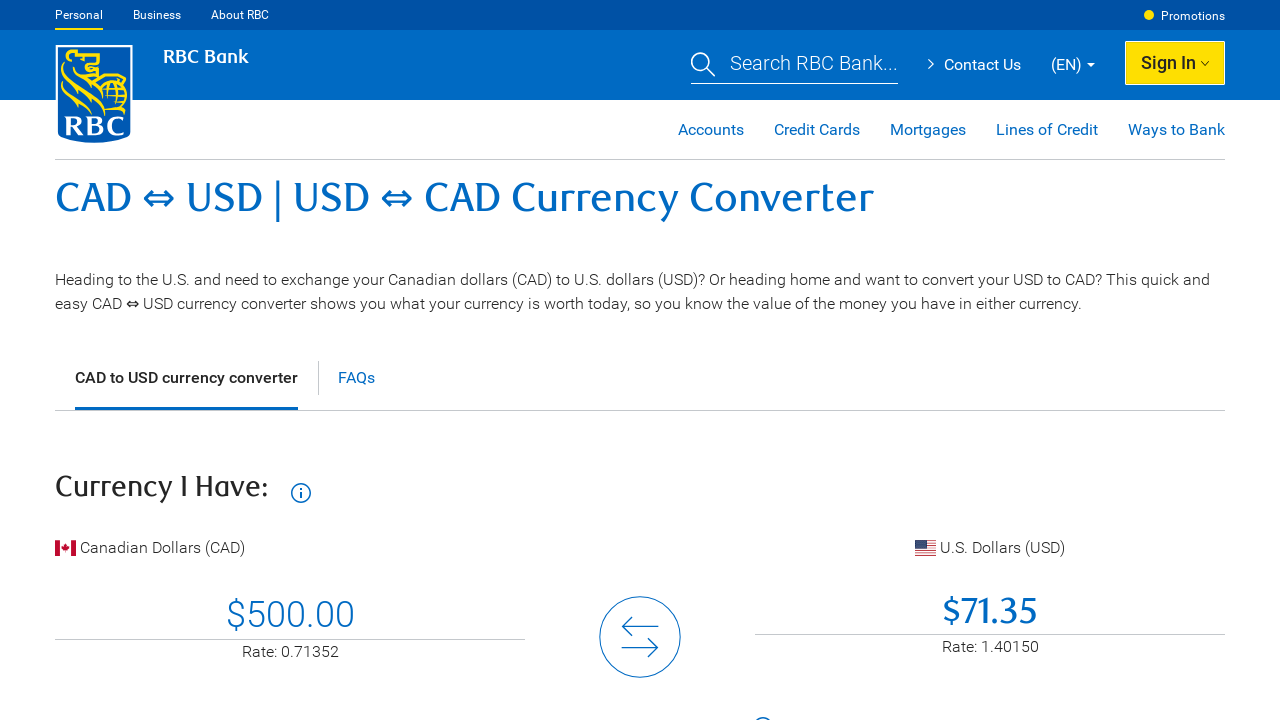

Converted USD amount appeared in the result field
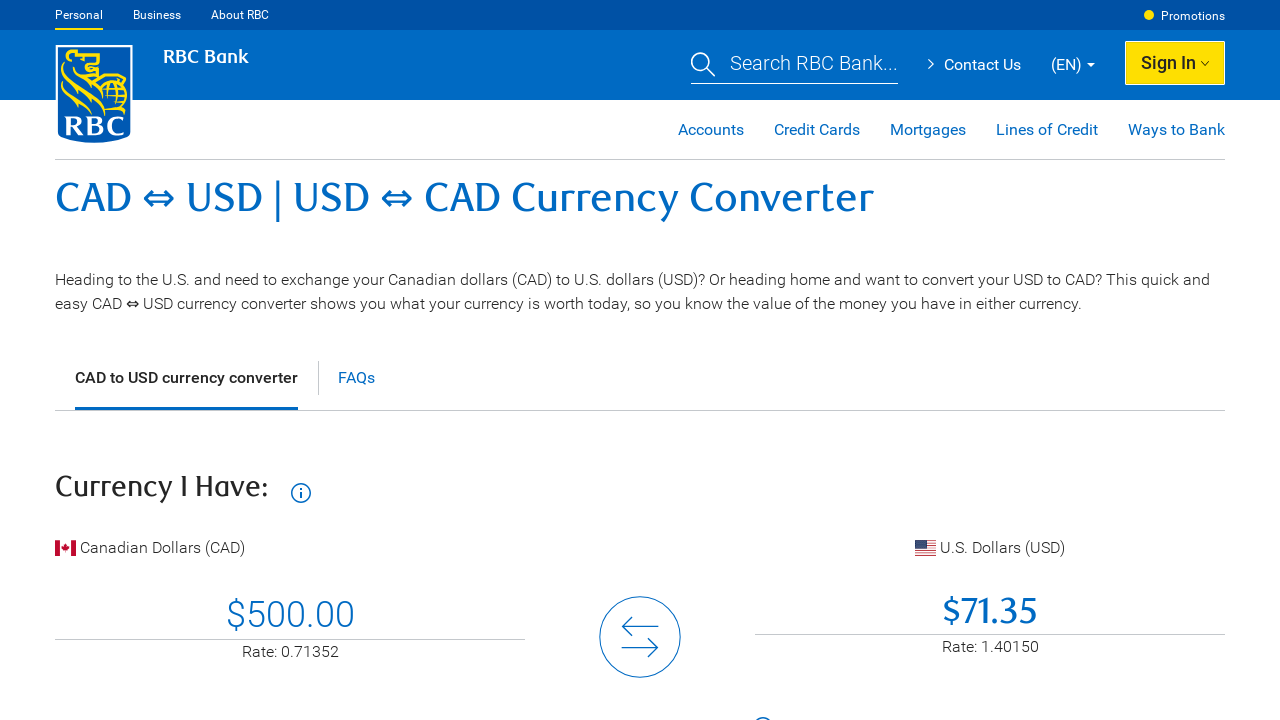

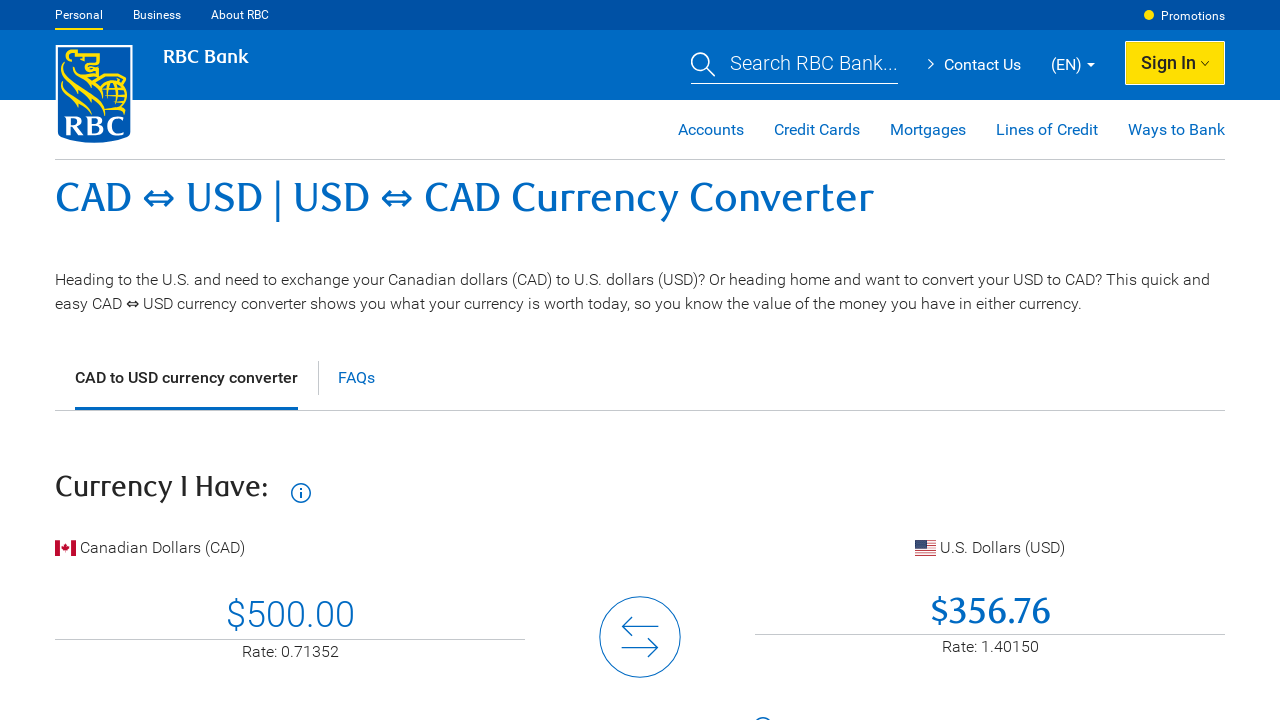